Tests login form behavior with an invalid username, verifying that appropriate error message is displayed and form fields are cleared

Starting URL: http://the-internet.herokuapp.com/login

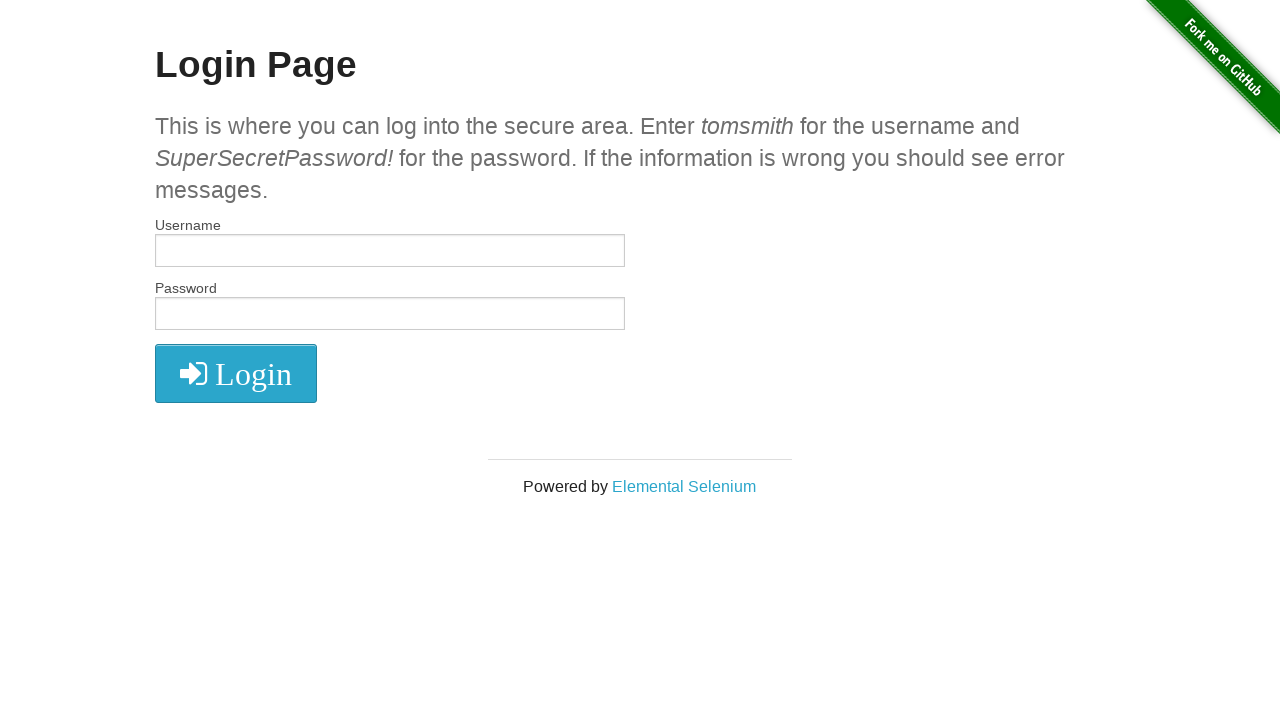

Filled username field with 'incorrect' on #username
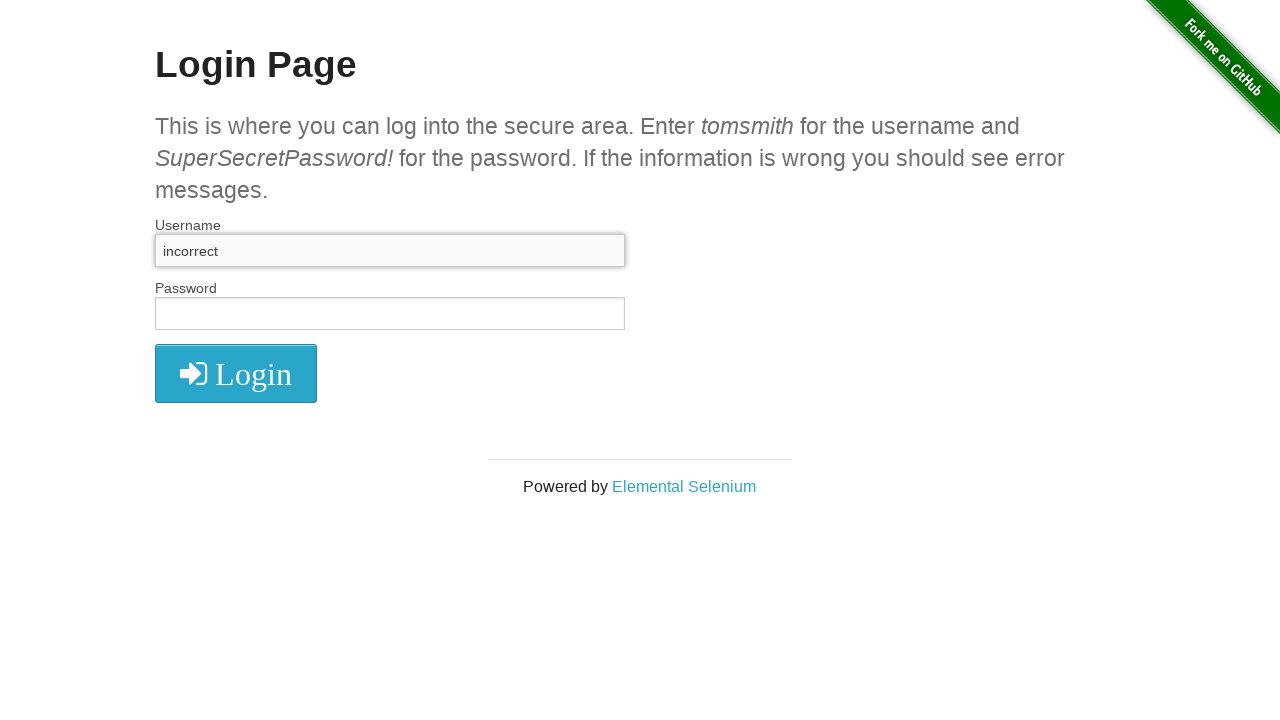

Filled password field with 'SuperSecretPassword!' on #password
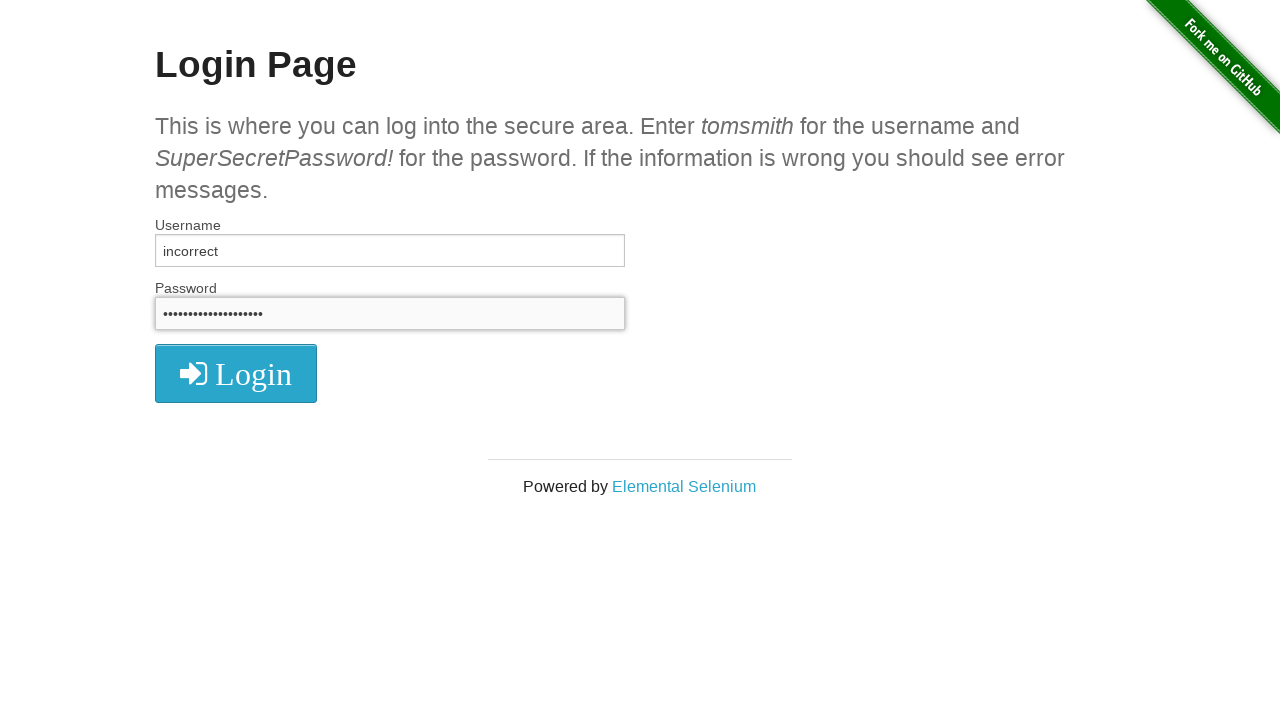

Clicked login button at (236, 373) on .radius
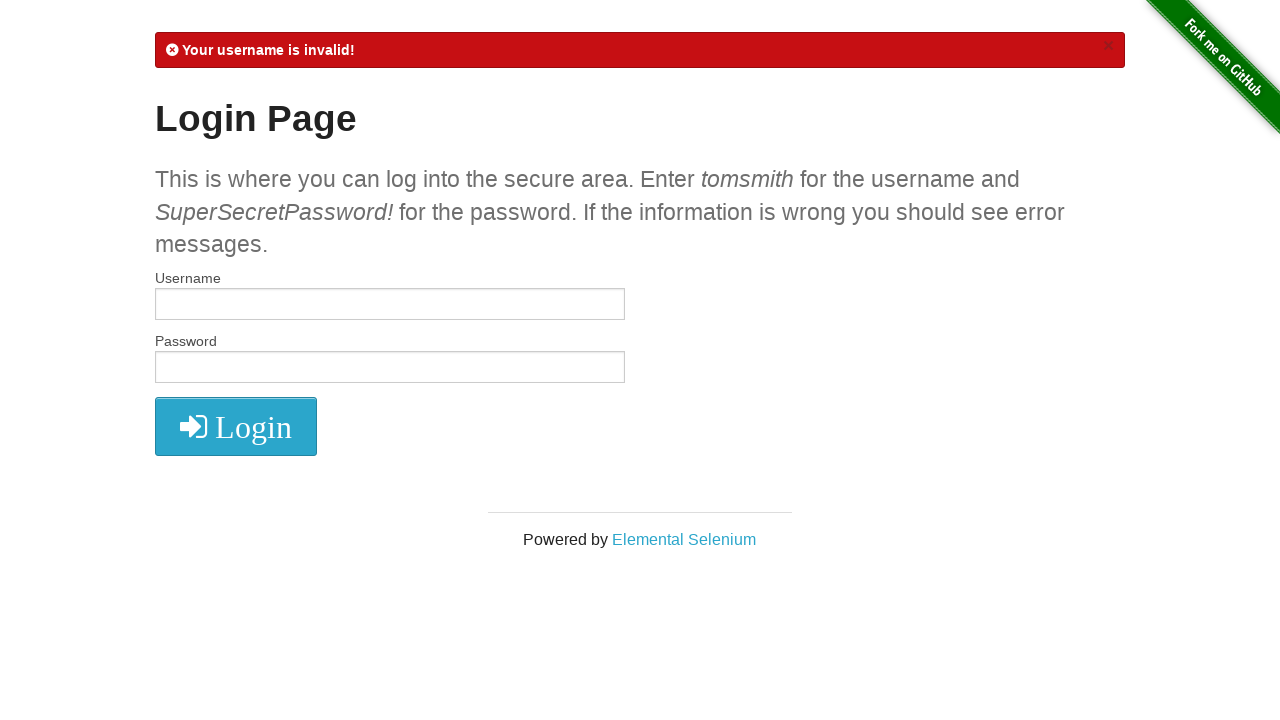

Error message appeared
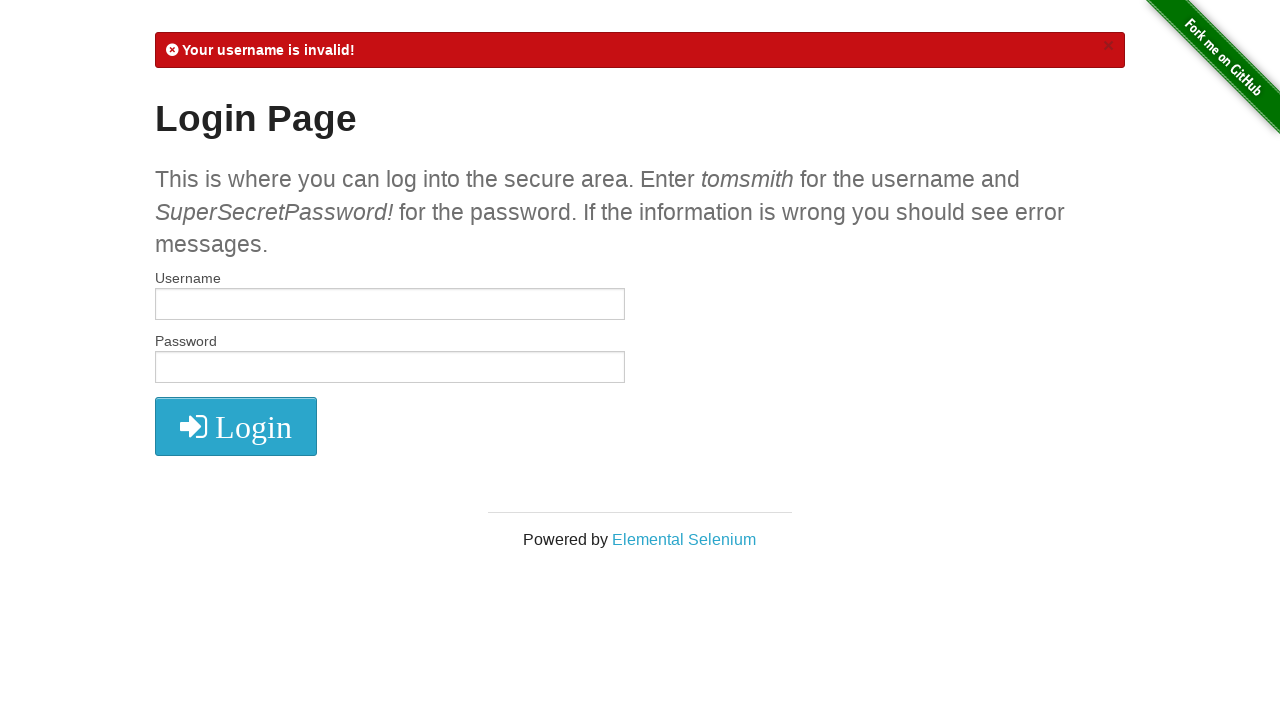

Verified error message contains 'Your username is invalid!'
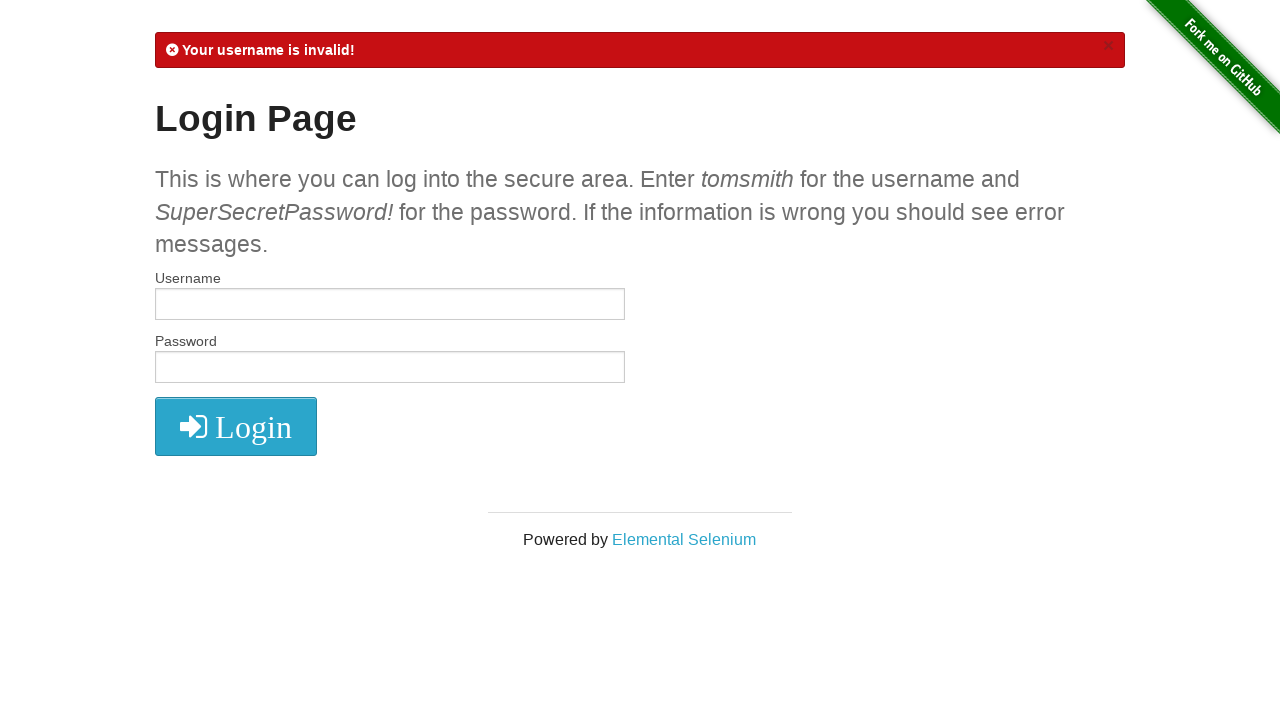

Verified username and password fields are cleared
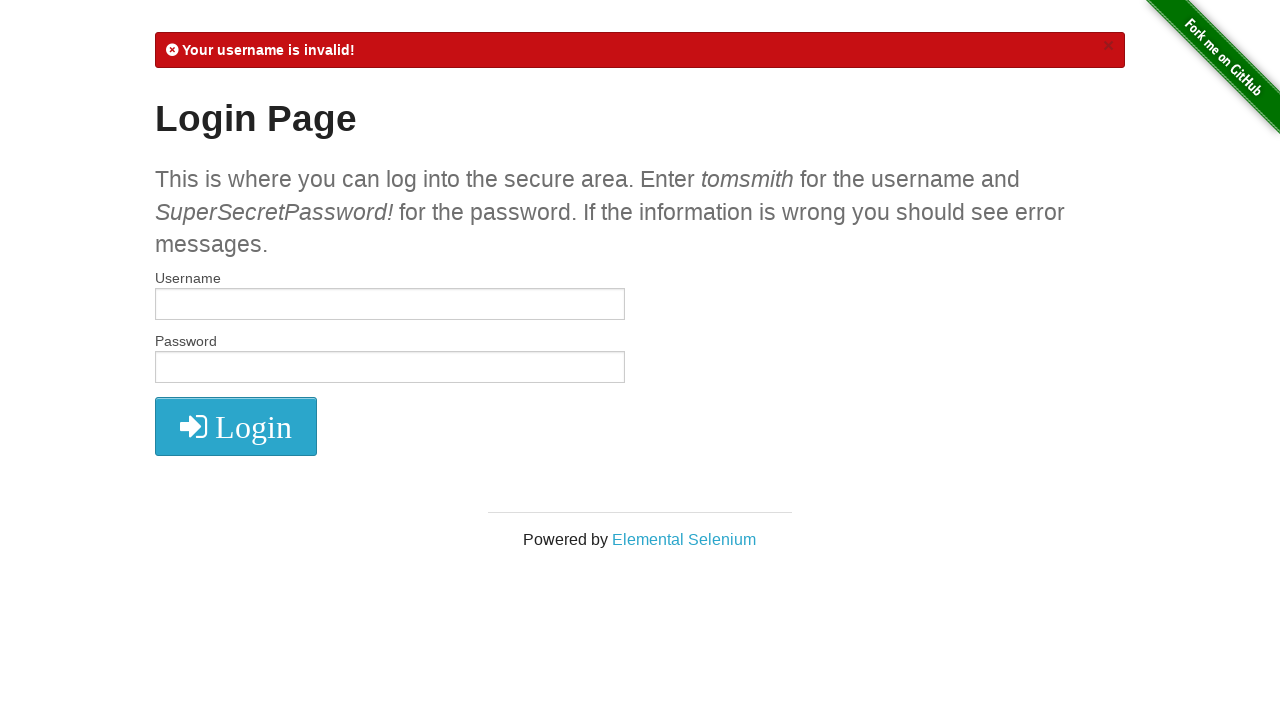

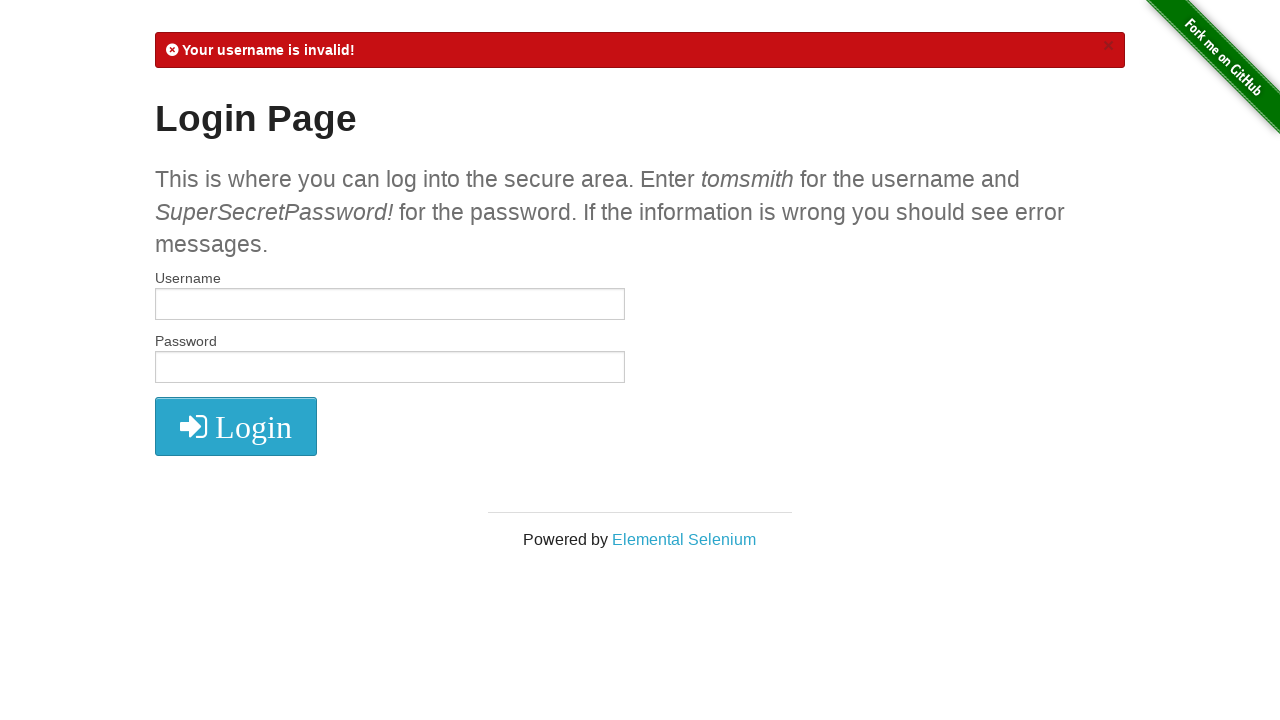